Tests drag-and-drop functionality on the jQuery UI demo page by dragging an element onto a droppable target and verifying the drop was successful.

Starting URL: https://jqueryui.com/droppable/

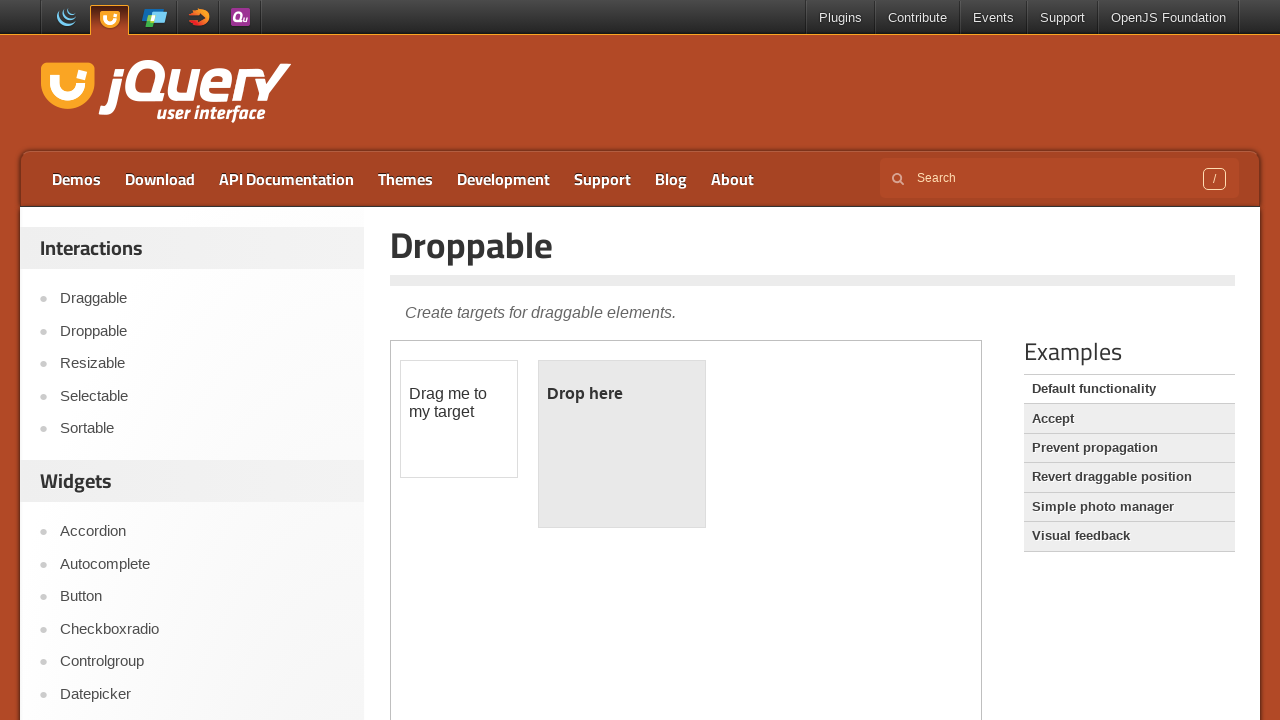

Located the iframe containing the jQuery UI droppable demo
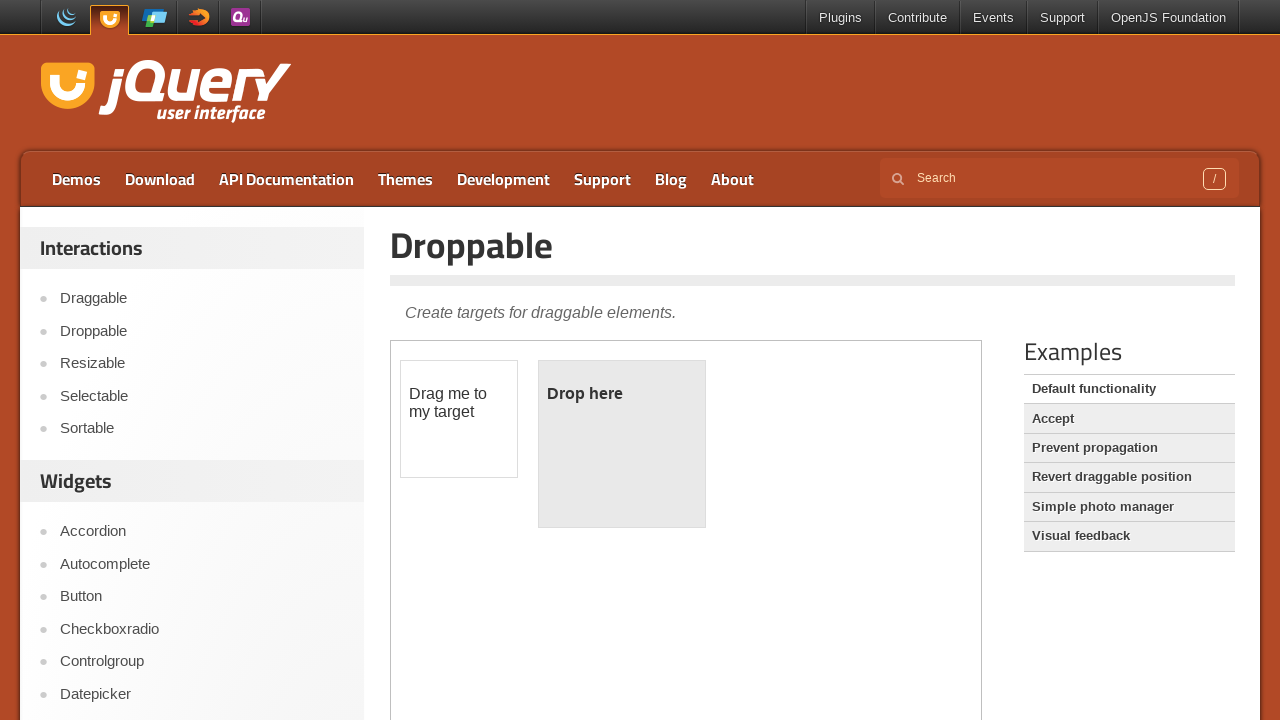

Located the draggable element with id 'draggable'
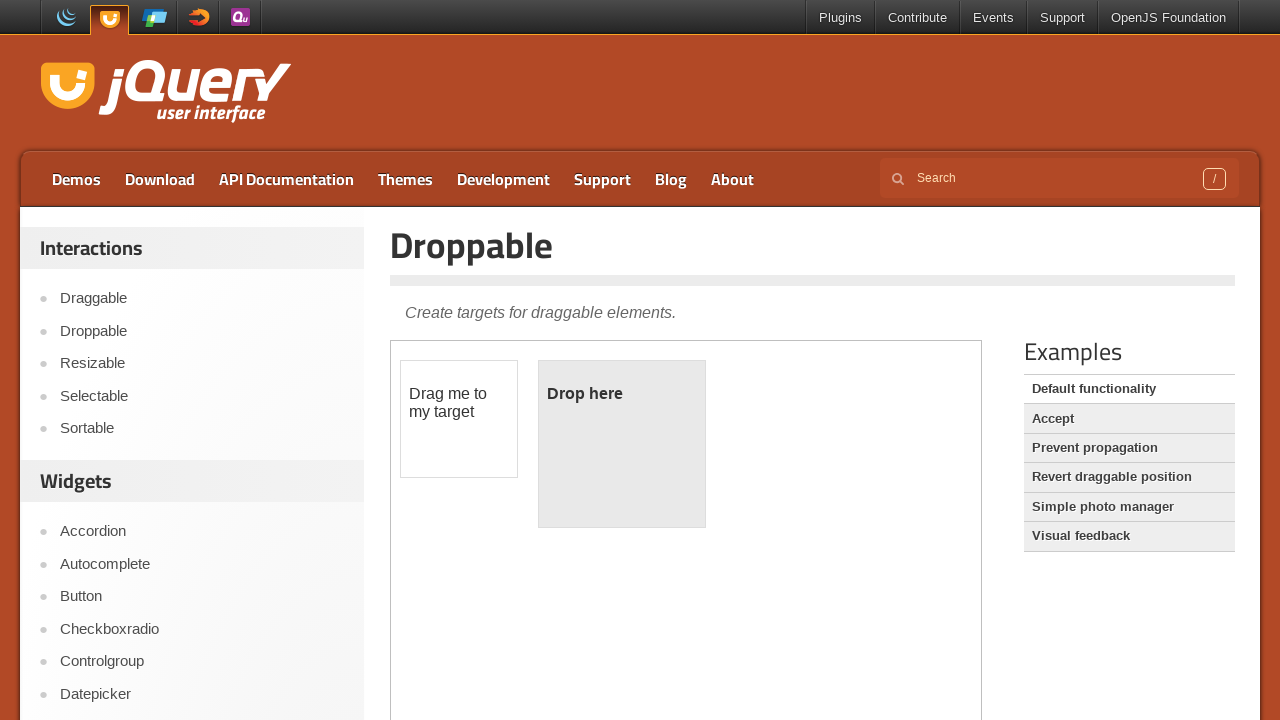

Located the droppable target element with id 'droppable'
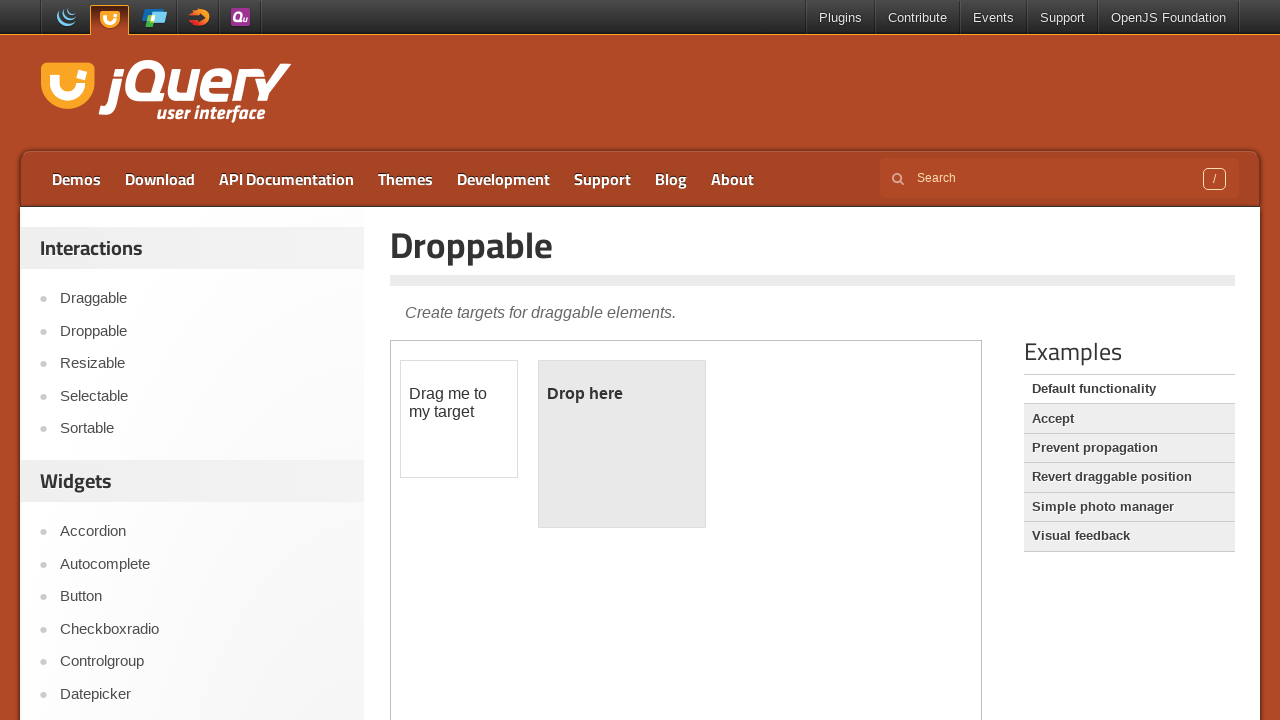

Dragged the draggable element onto the droppable target at (622, 444)
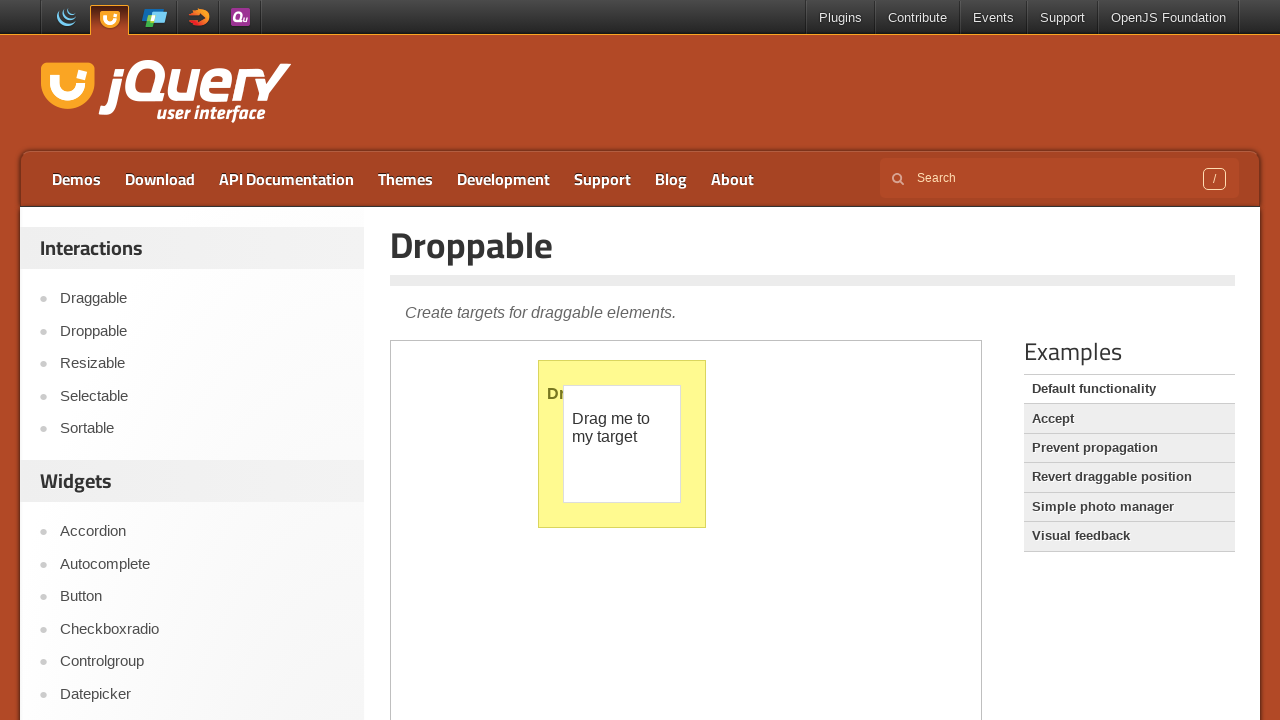

Verified that the droppable element text changed to 'Dropped!' confirming successful drop
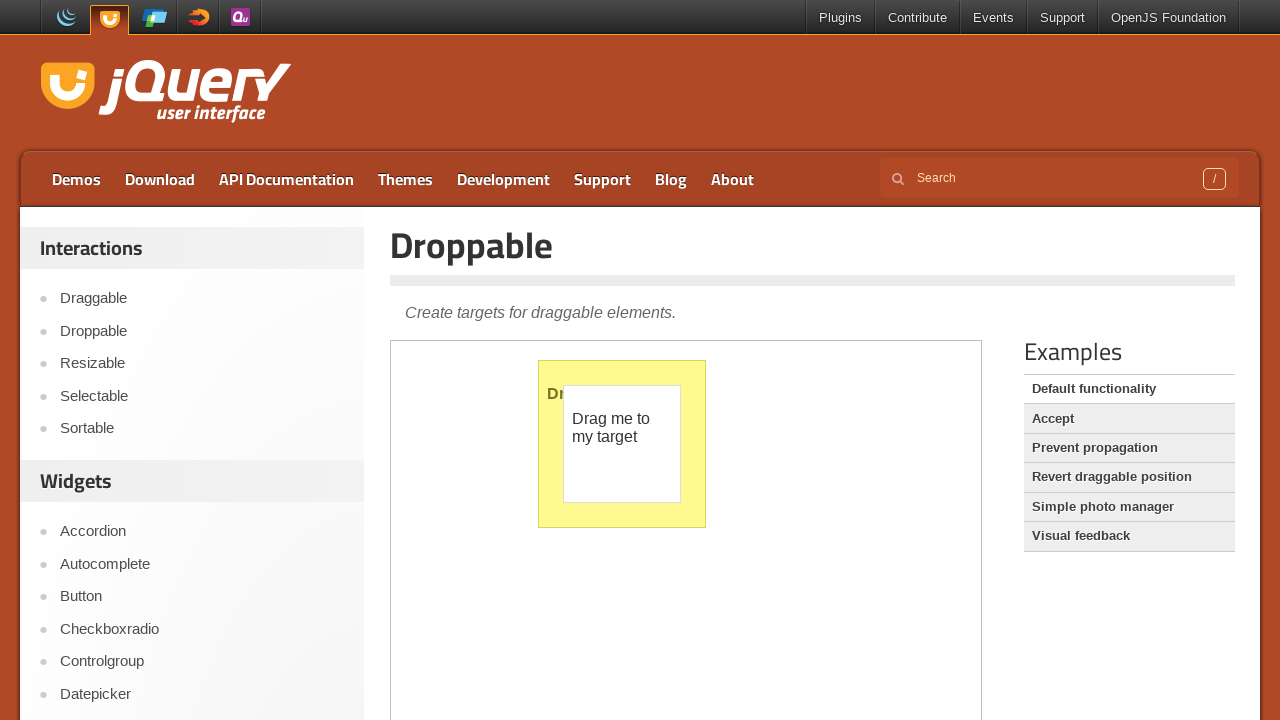

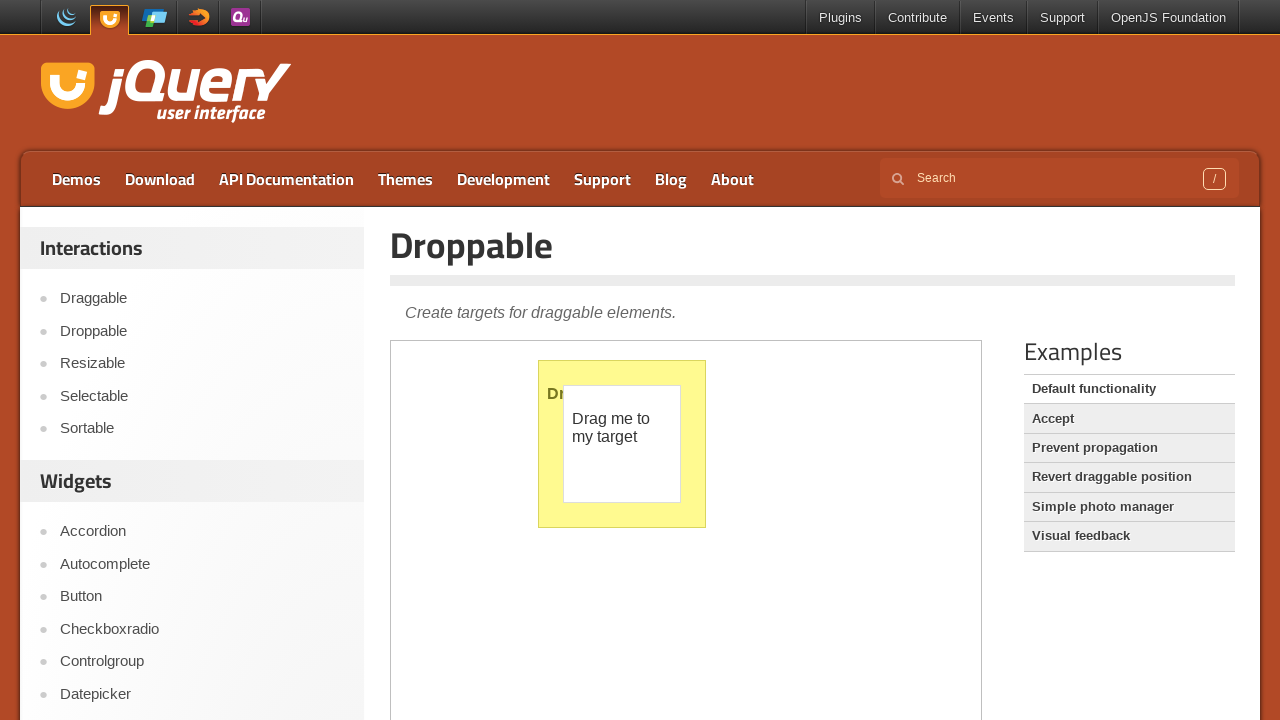